Tests clicking a download link on a downloads test page

Starting URL: https://www.selenium.dev/selenium/web/downloads/download.html

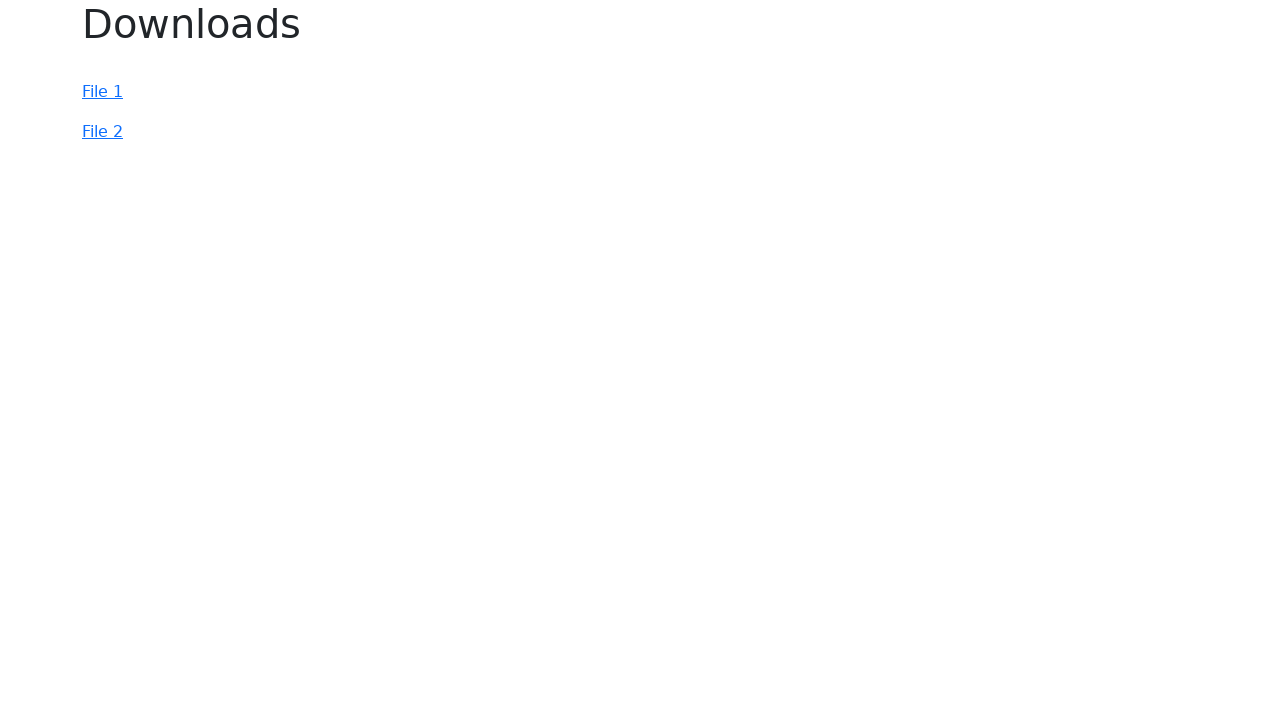

Clicked the second file download link at (102, 132) on #file-2
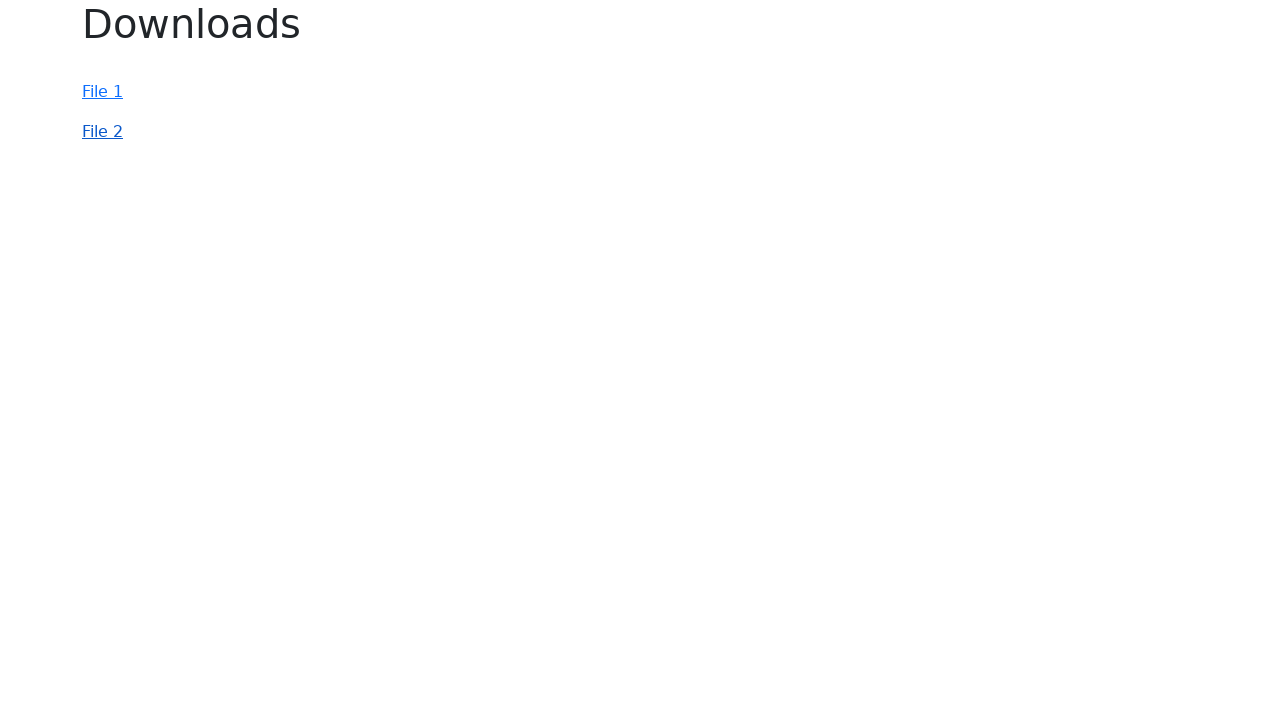

Waited 1000ms for download to start
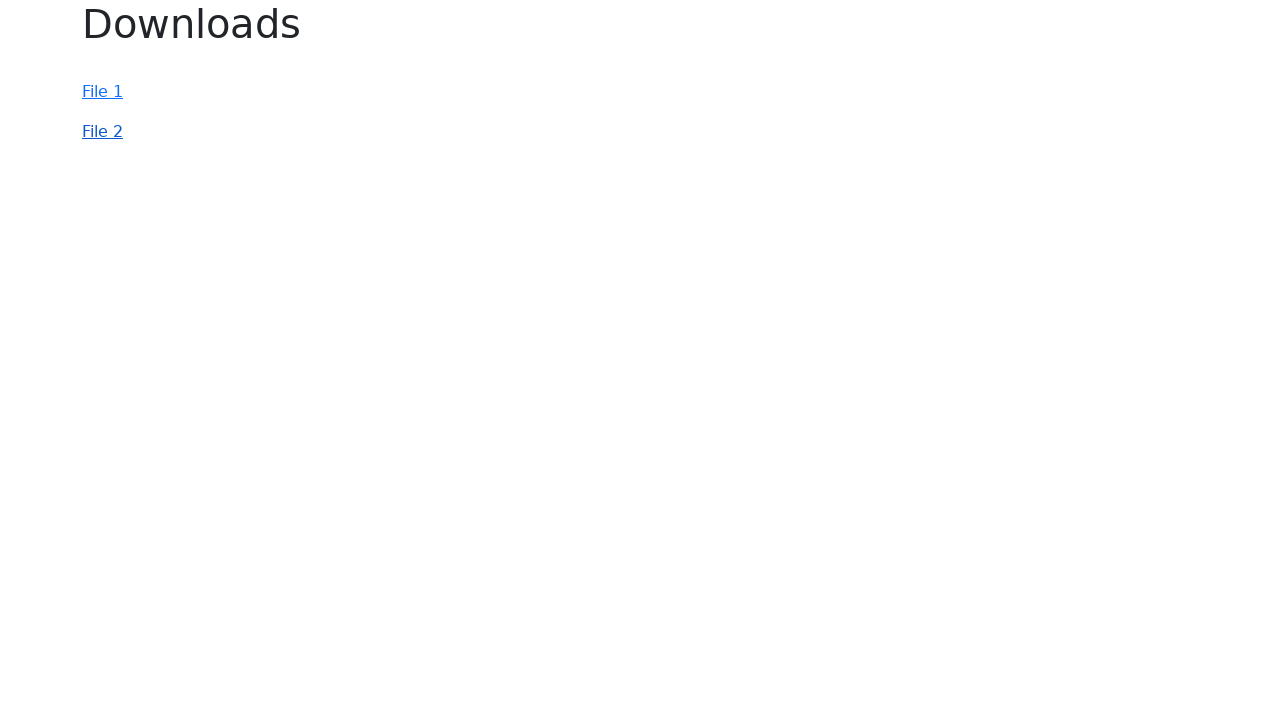

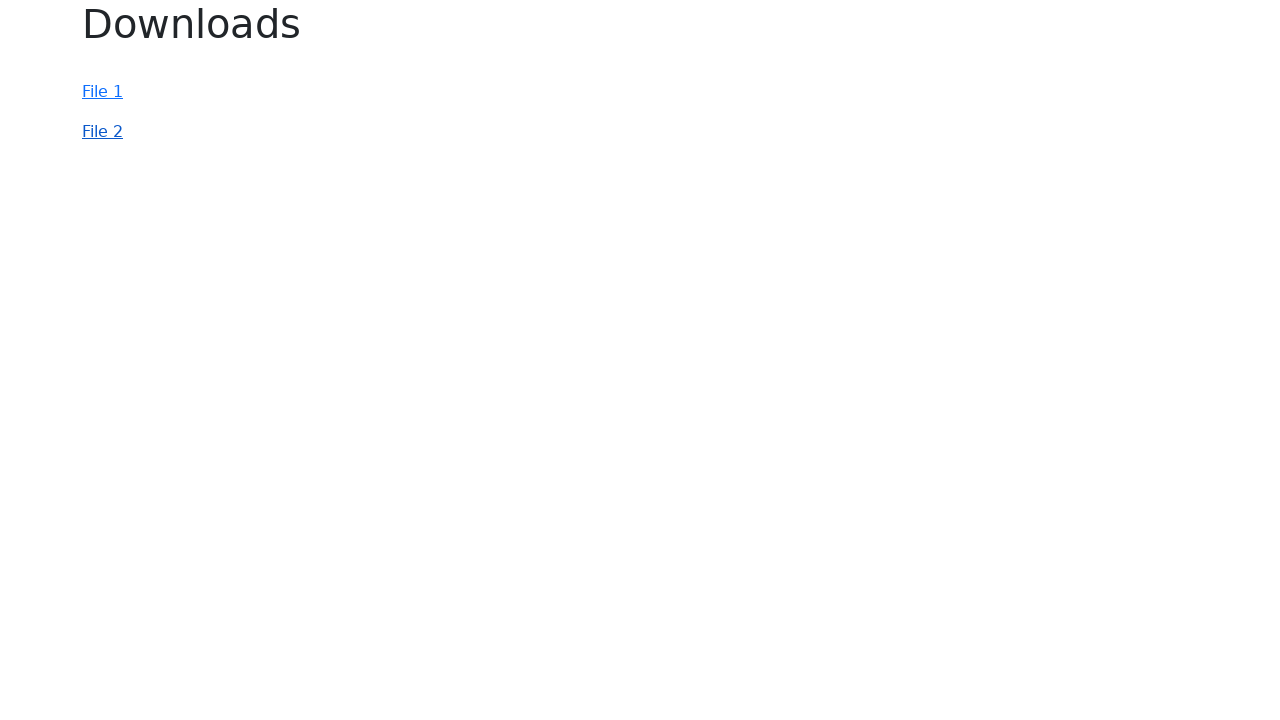